Tests user registration form by filling out all required fields and submitting the form

Starting URL: https://parabank.parasoft.com/parabank/register.htm

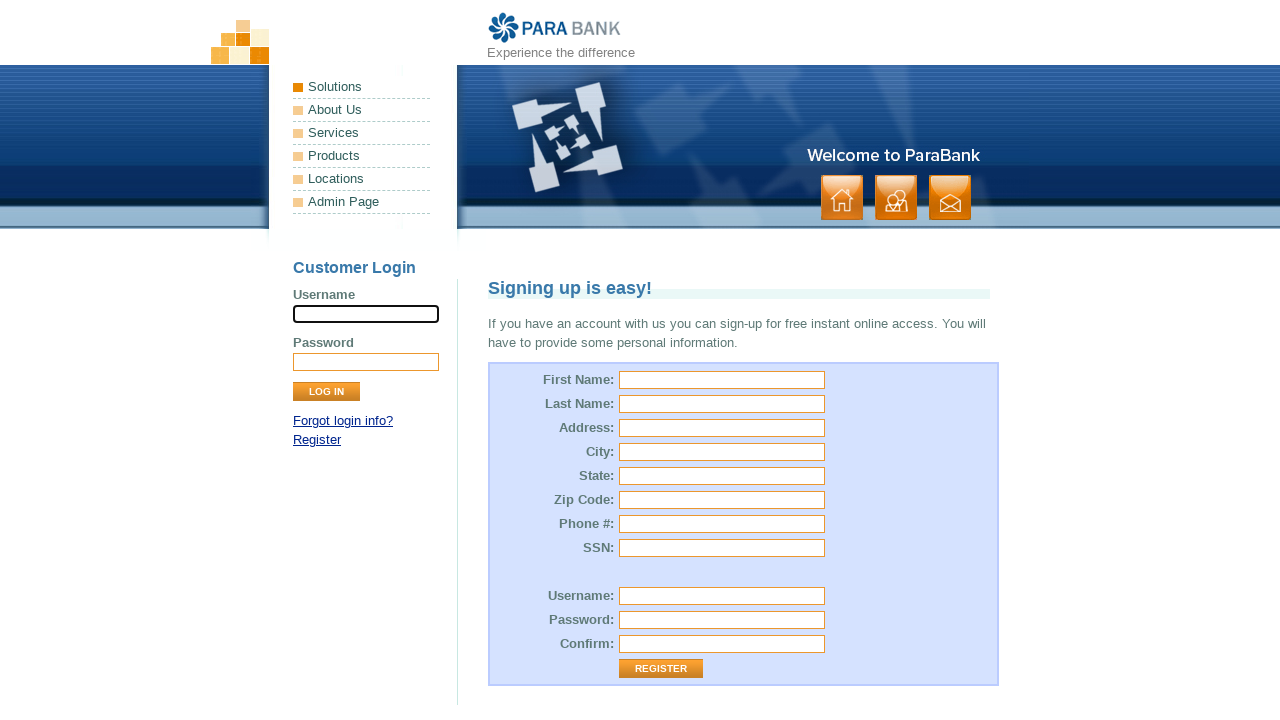

Filled first name field with 'Kaspian' on #customer\.firstName
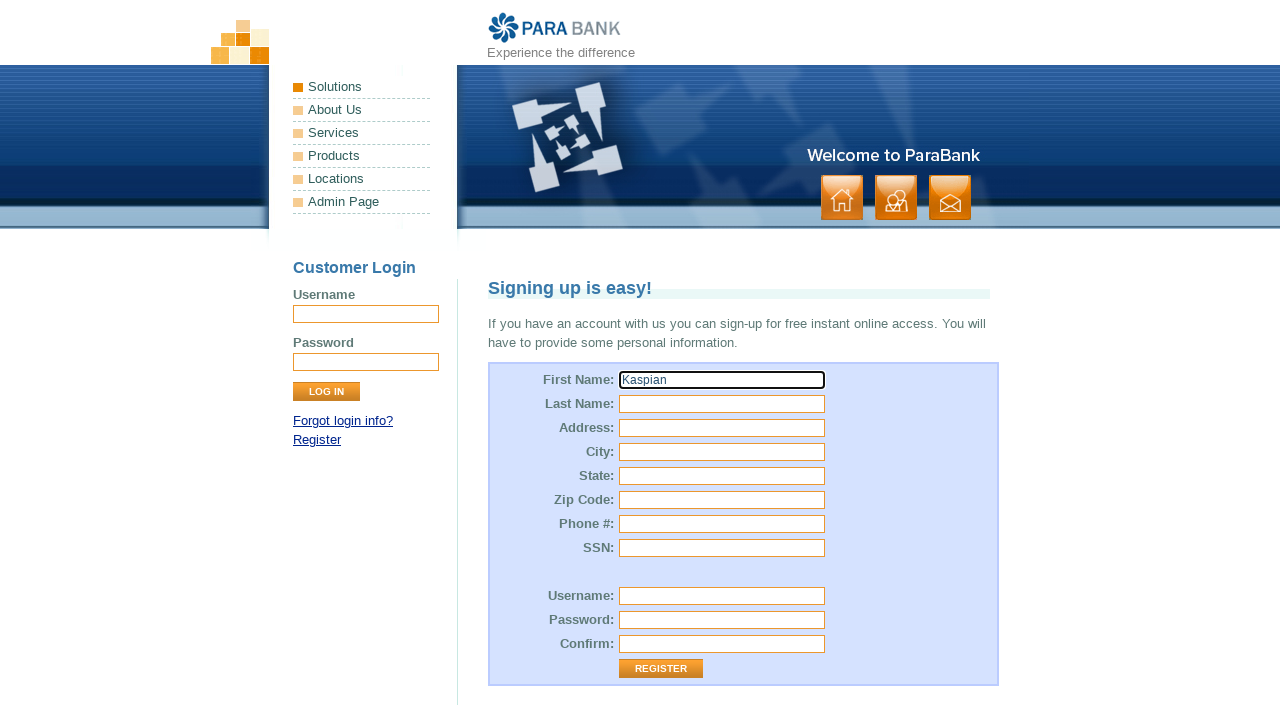

Filled last name field with 'Raihan' on #customer\.lastName
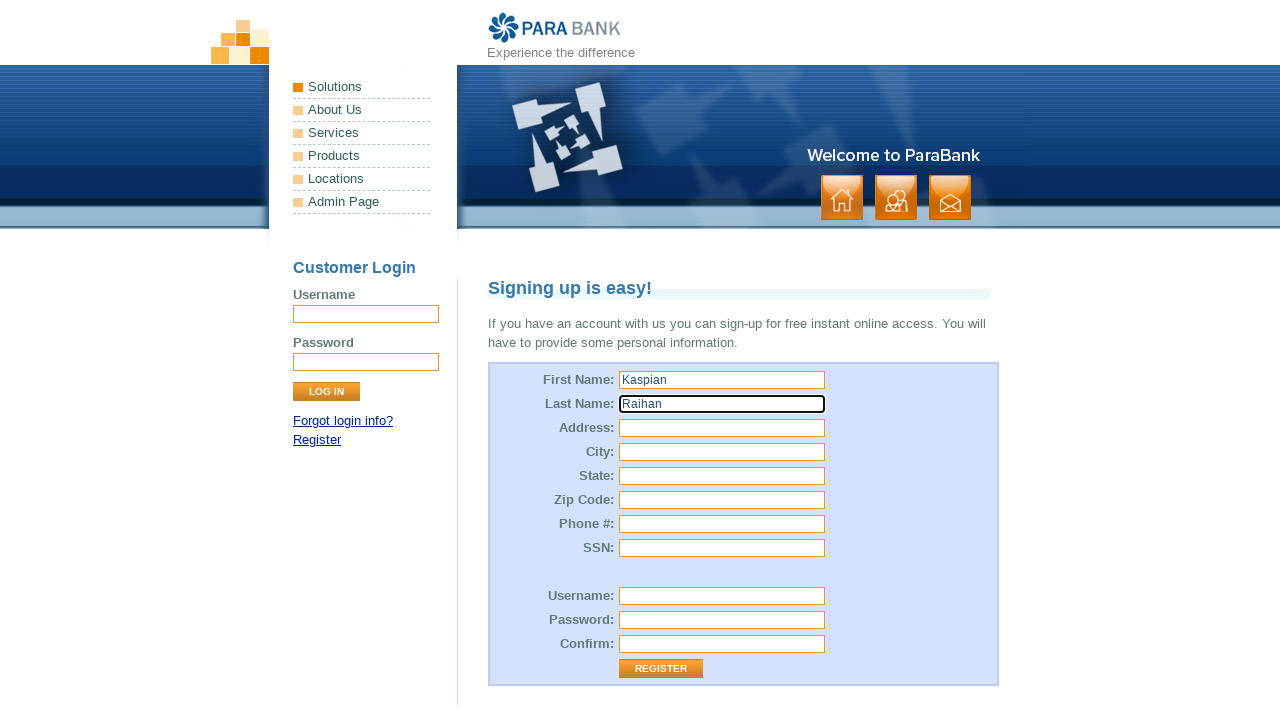

Filled street address field with '123 savar, Dhaka' on #customer\.address\.street
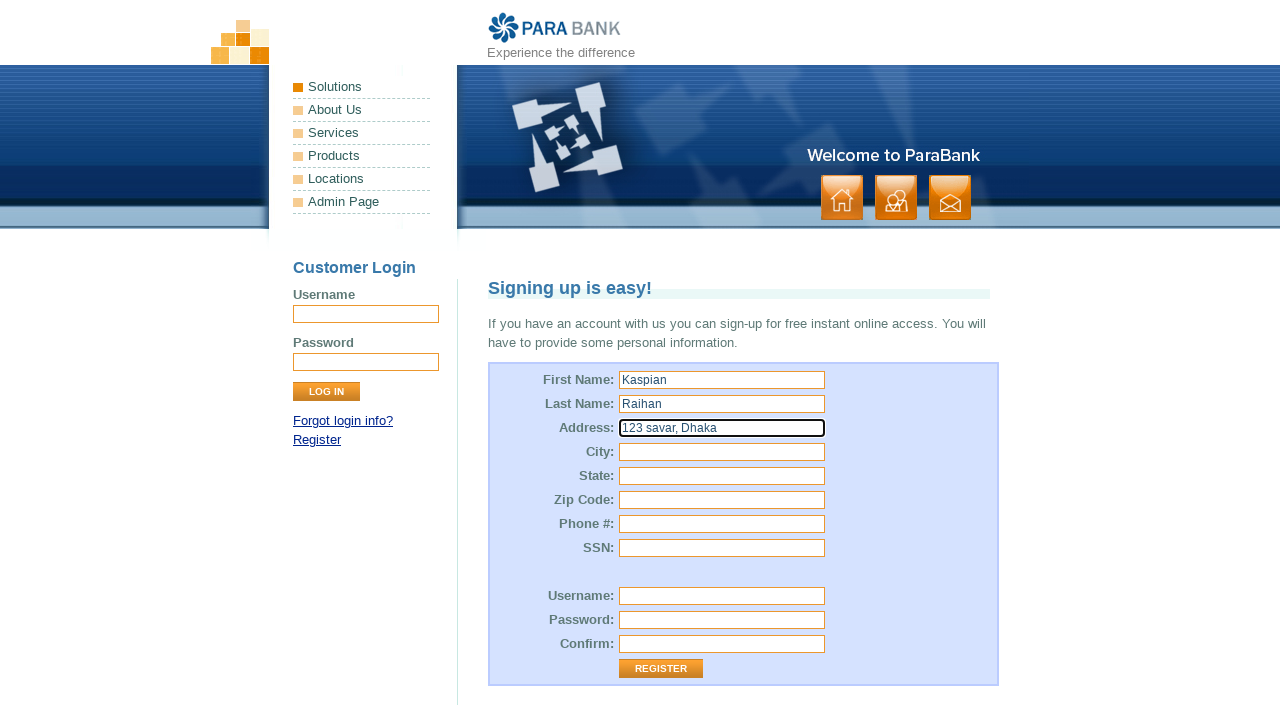

Filled city field with 'Savar, Dhaka' on #customer\.address\.city
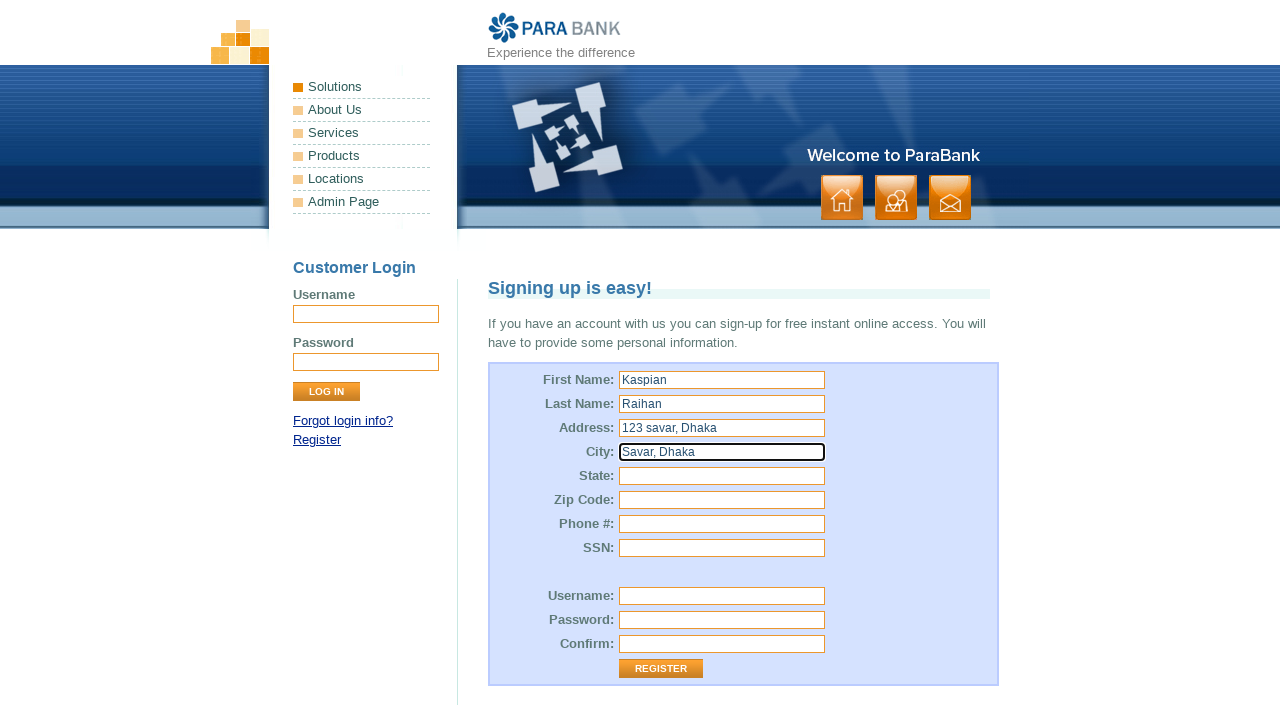

Filled state field with 'Bangladesh' on #customer\.address\.state
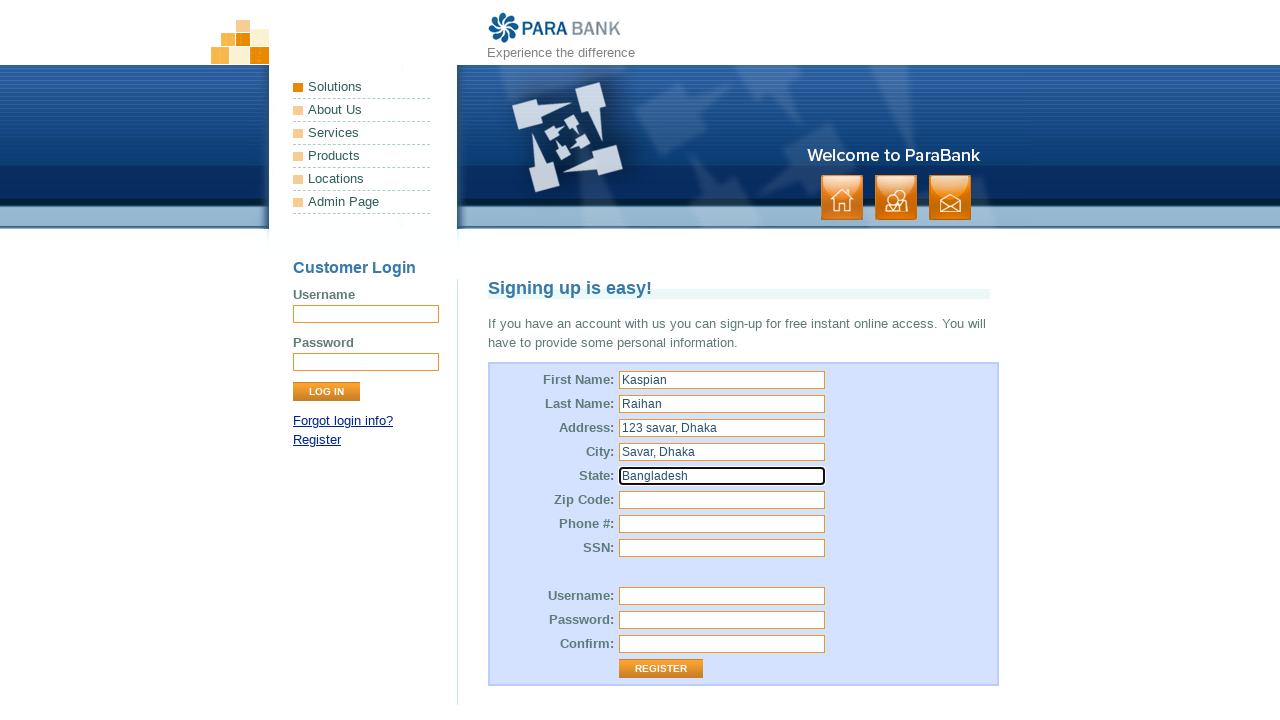

Filled zip code field with '1216' on #customer\.address\.zipCode
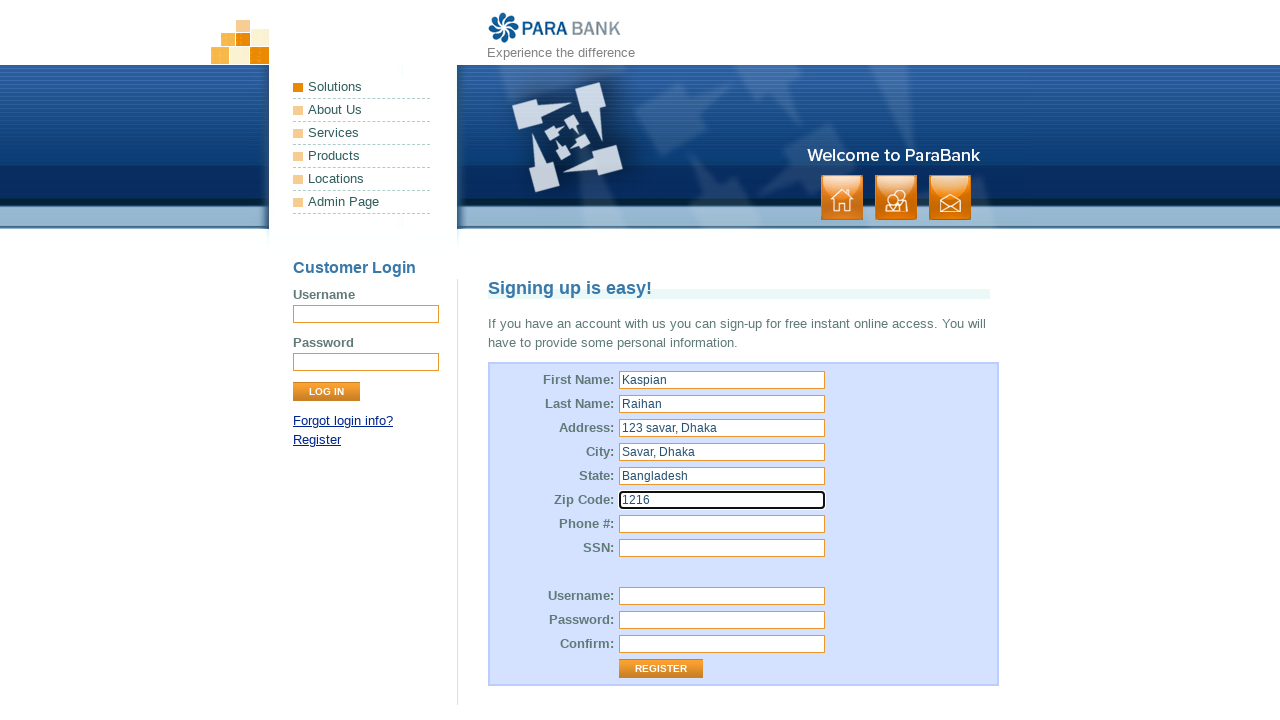

Filled phone number field with '01745262631' on #customer\.phoneNumber
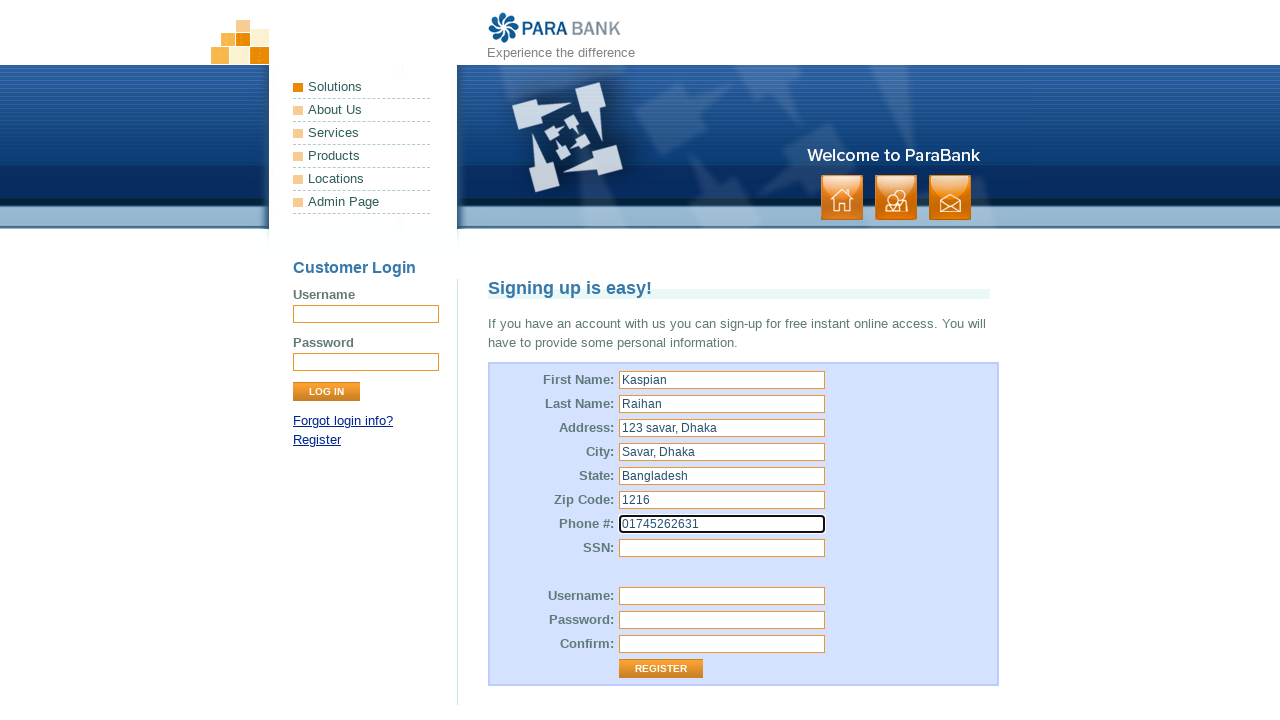

Filled SSN field with '1783-7978-7876589' on #customer\.ssn
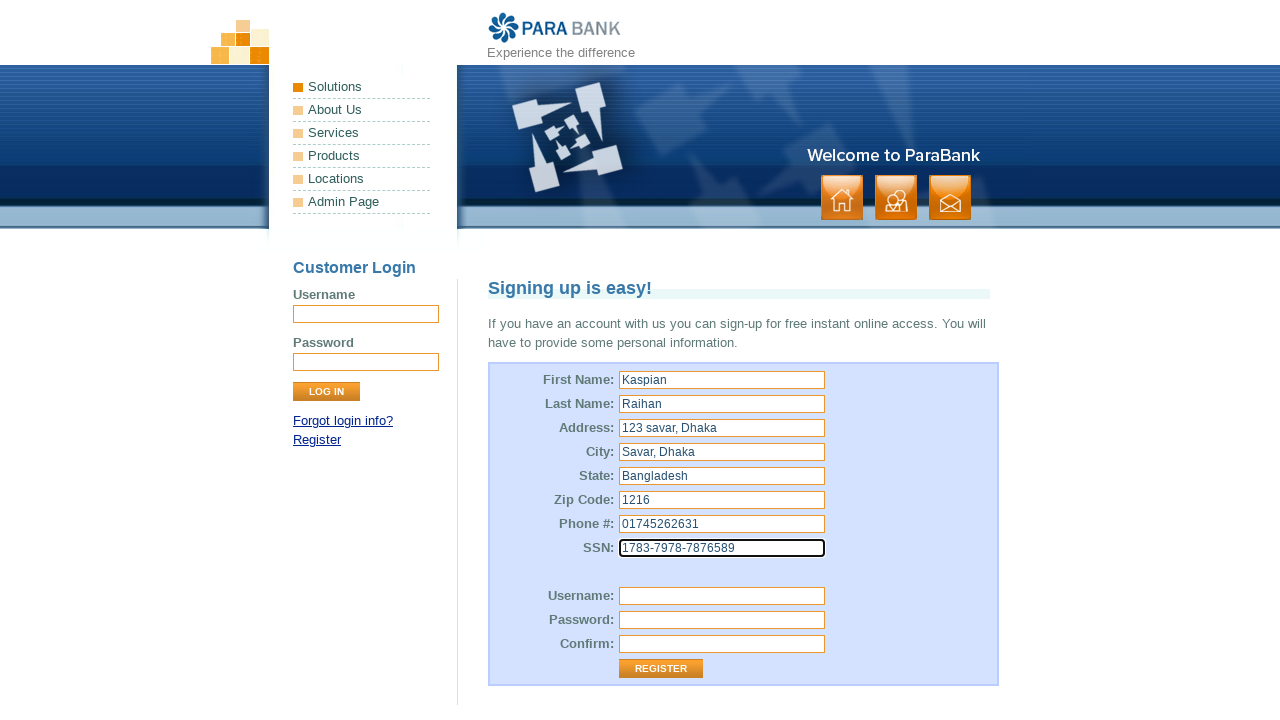

Filled username field with 'kaspu20260226034712' on #customer\.username
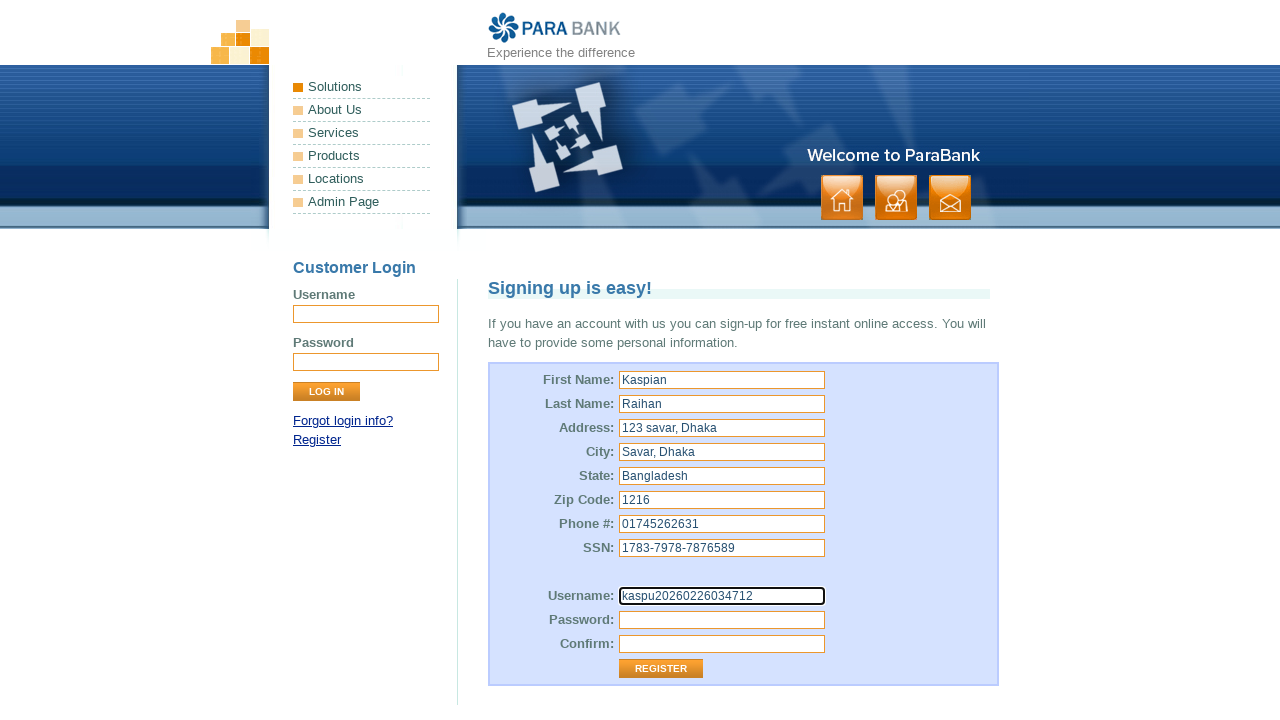

Filled password field with 'securePassword123' on #customer\.password
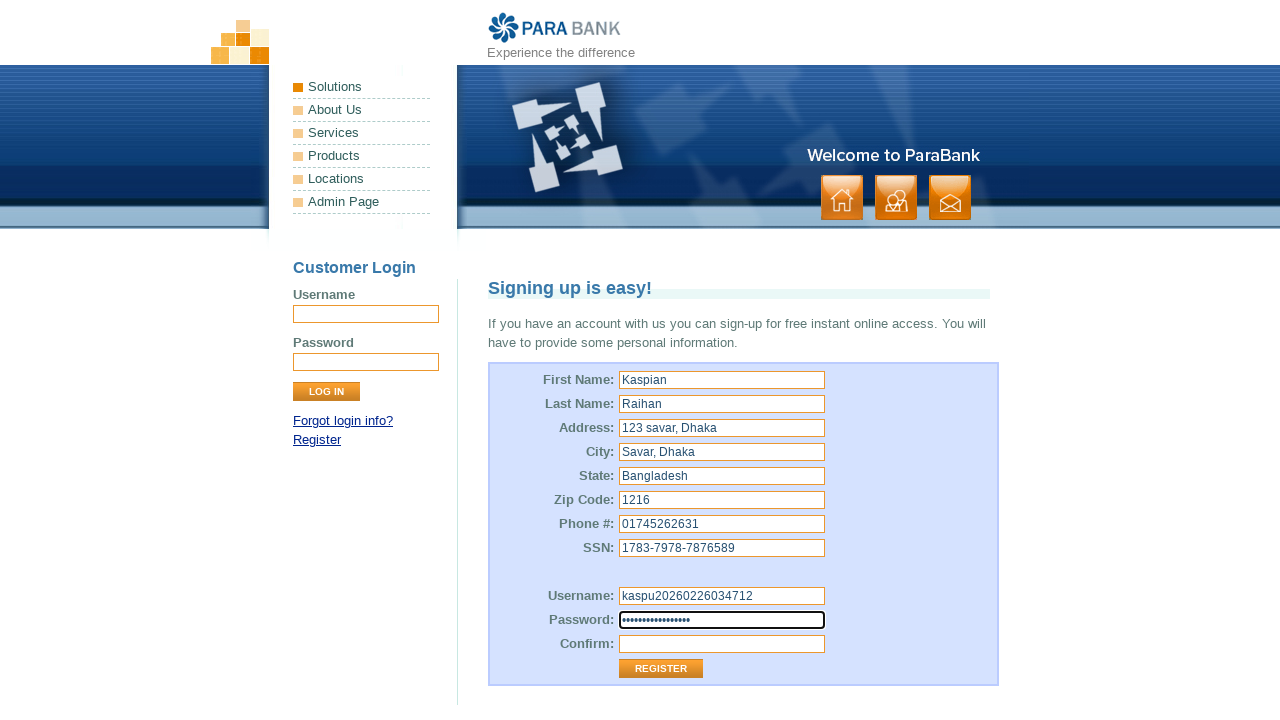

Filled repeated password field with 'securePassword123' on #repeatedPassword
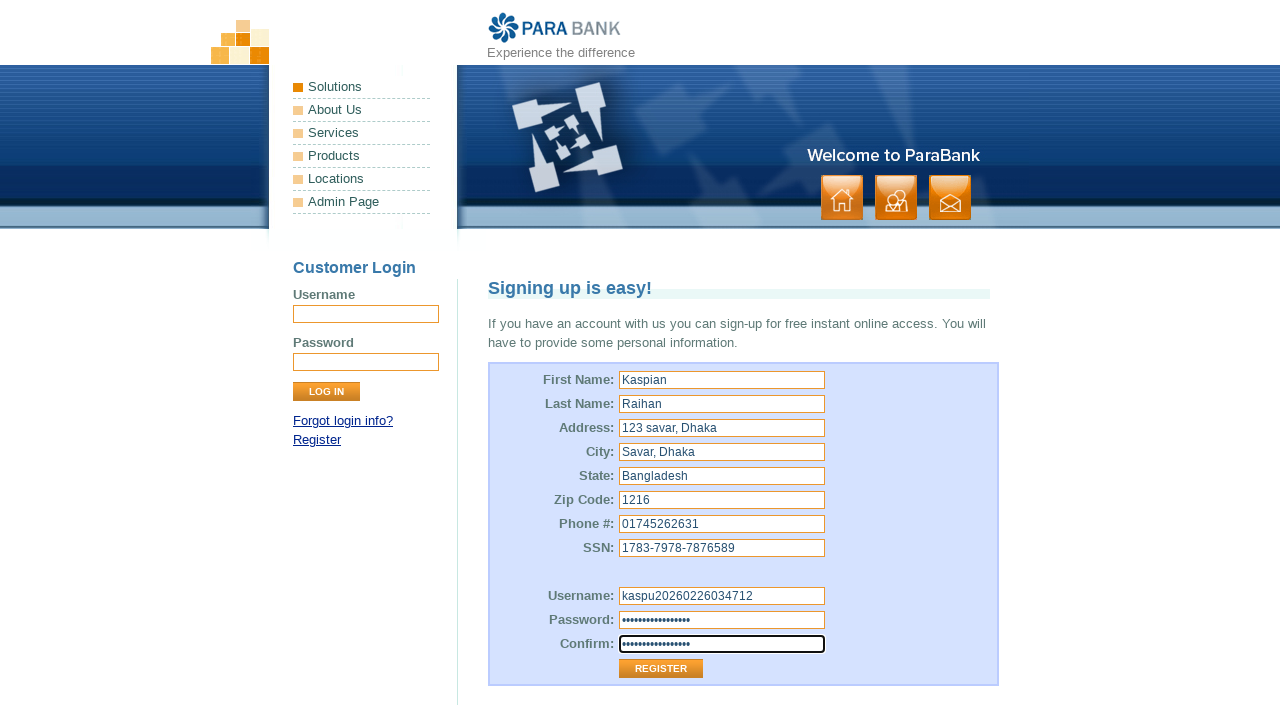

Clicked submit button to complete registration at (326, 392) on input[type='submit']
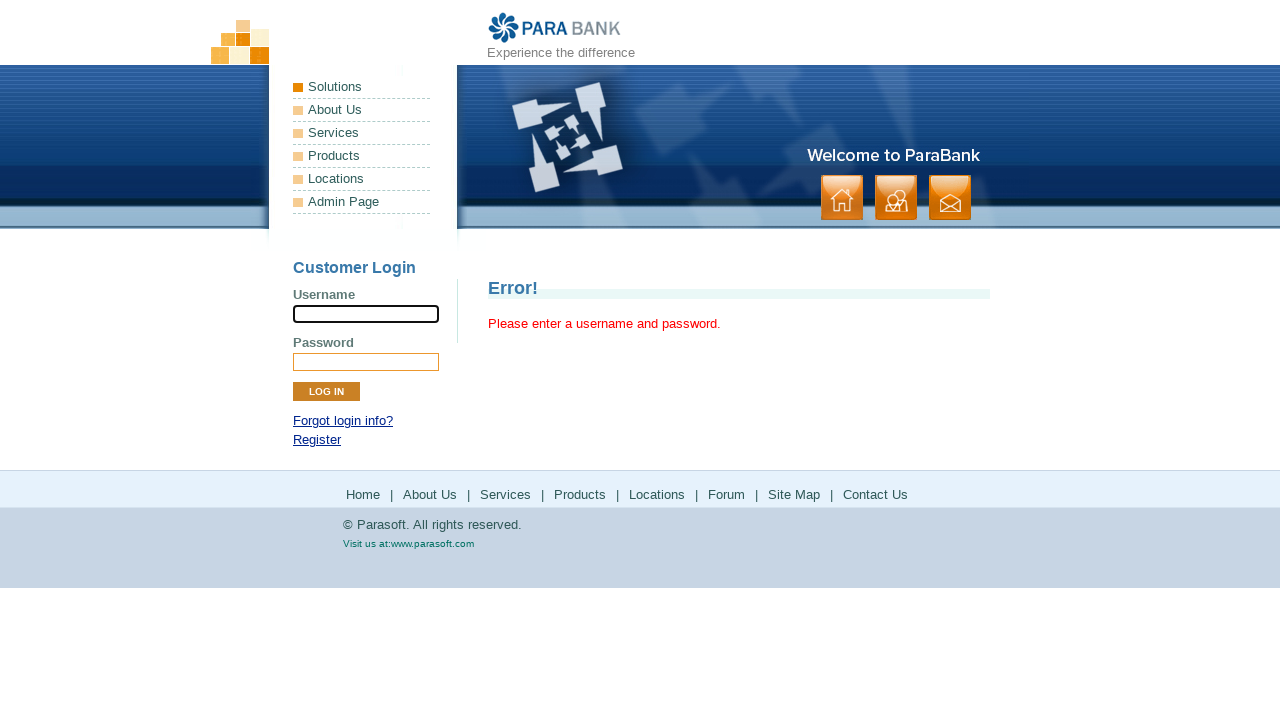

Registration confirmation or error message appeared
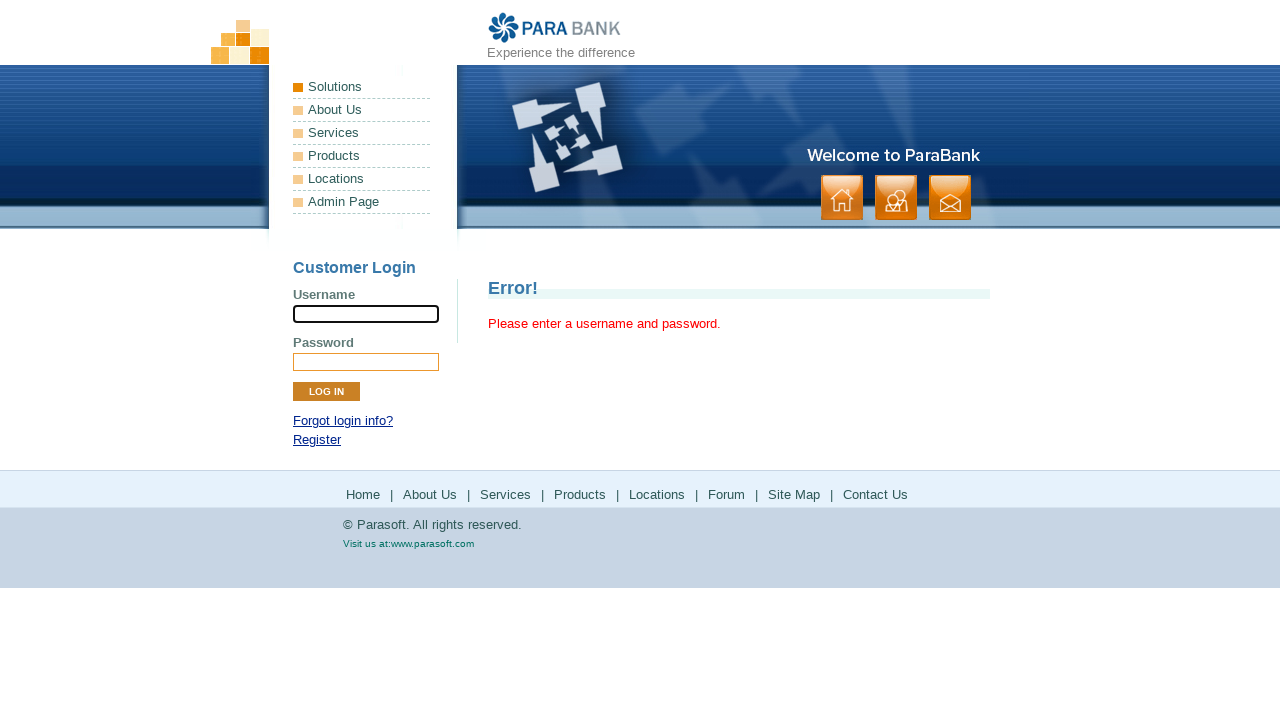

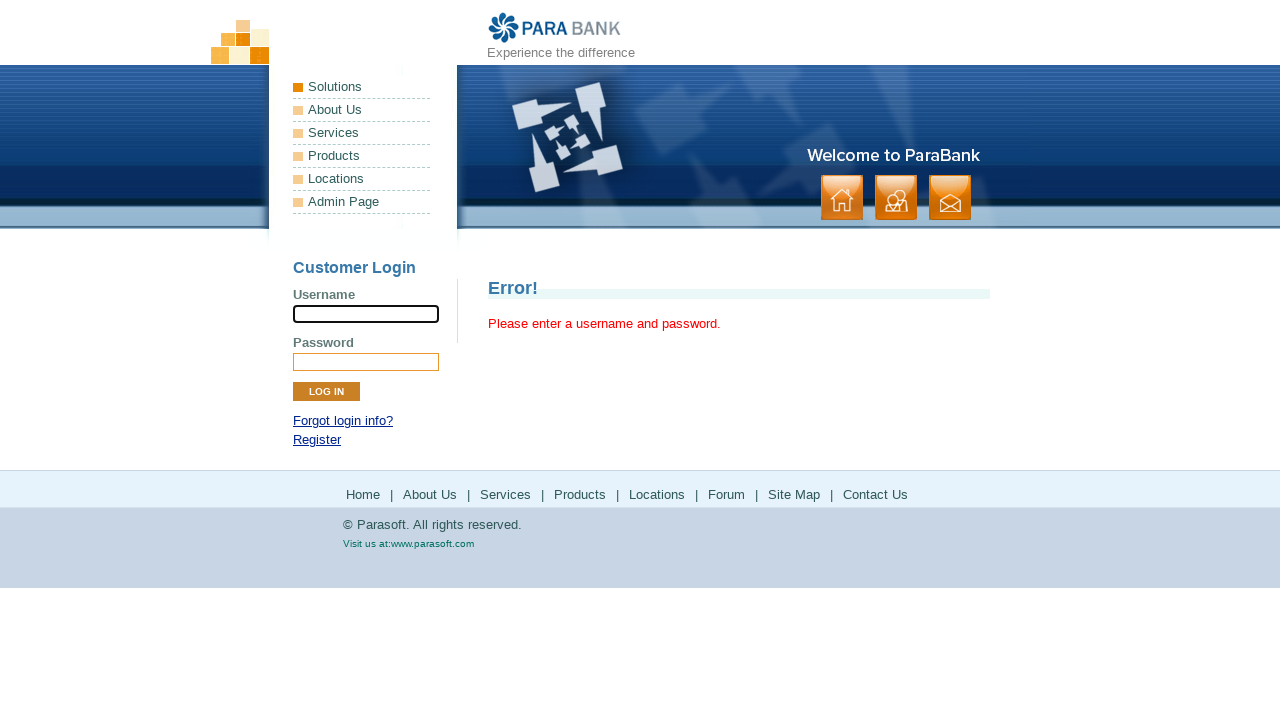